Tests an editable dropdown by clicking to open it, selecting options both by clicking and by typing, and verifying selections

Starting URL: https://react.semantic-ui.com/maximize/dropdown-example-search-selection/

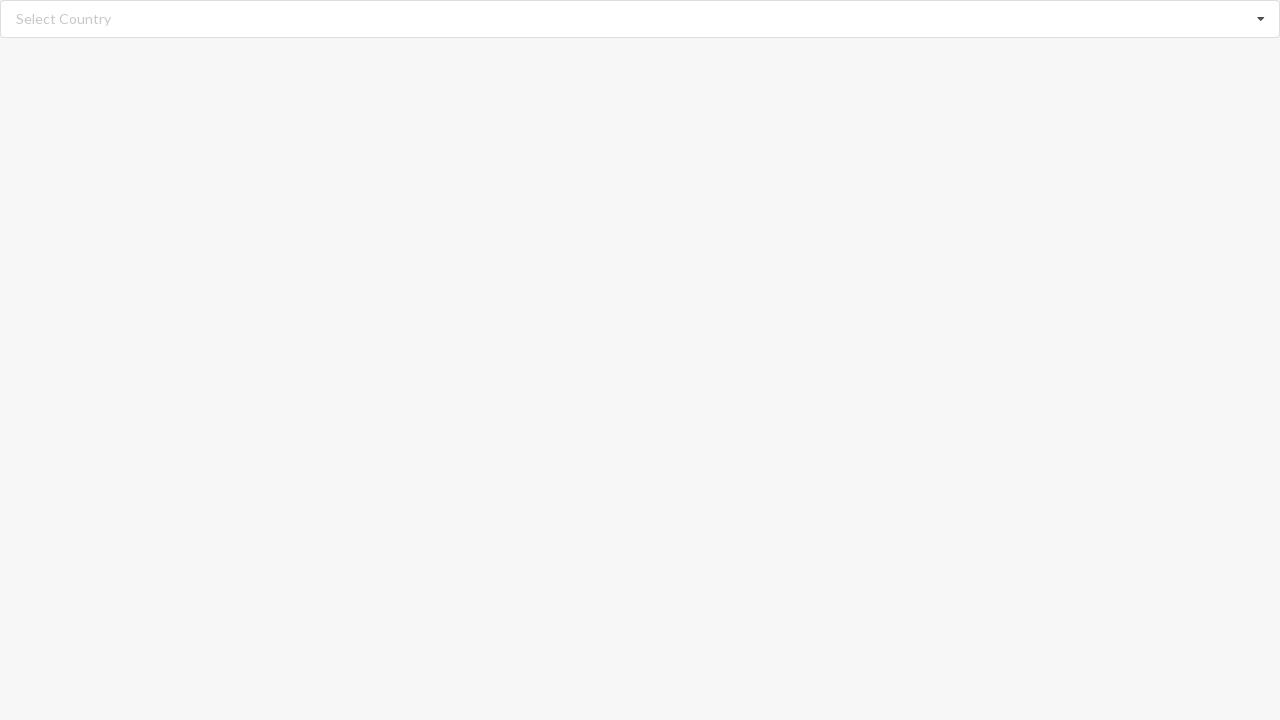

Clicked on the search input to open the dropdown at (641, 19) on input.search
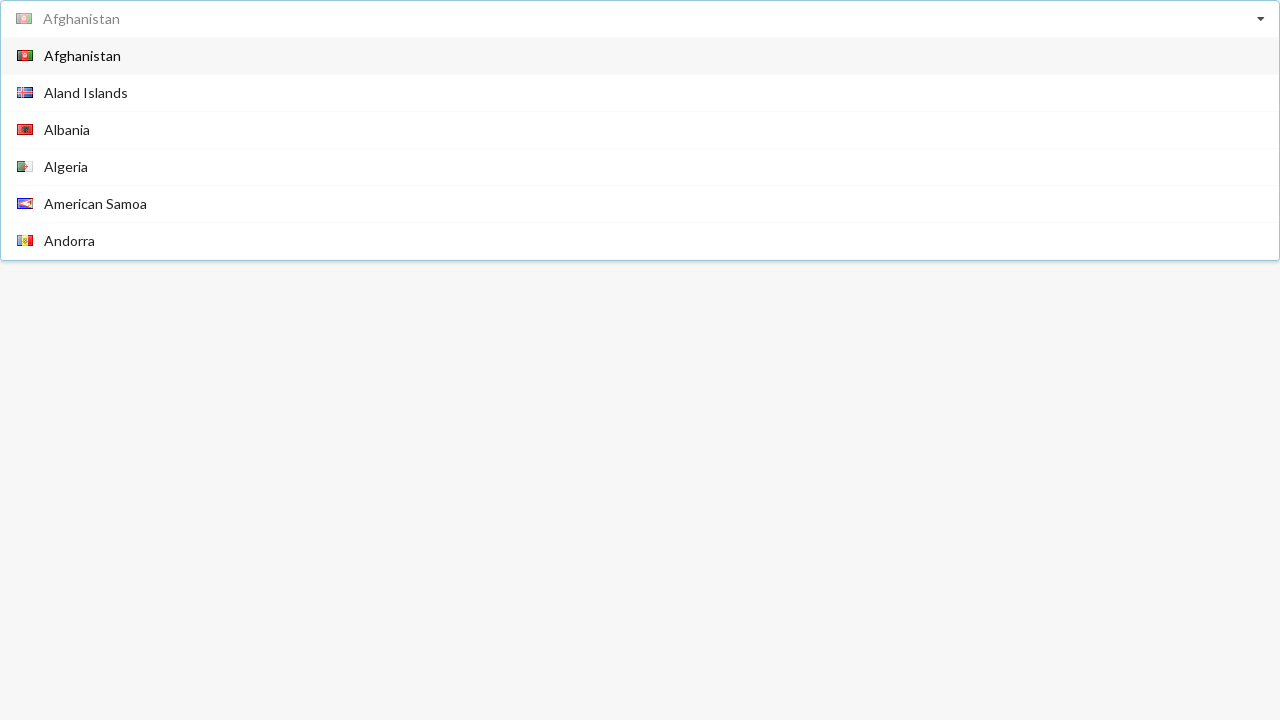

Dropdown menu appeared
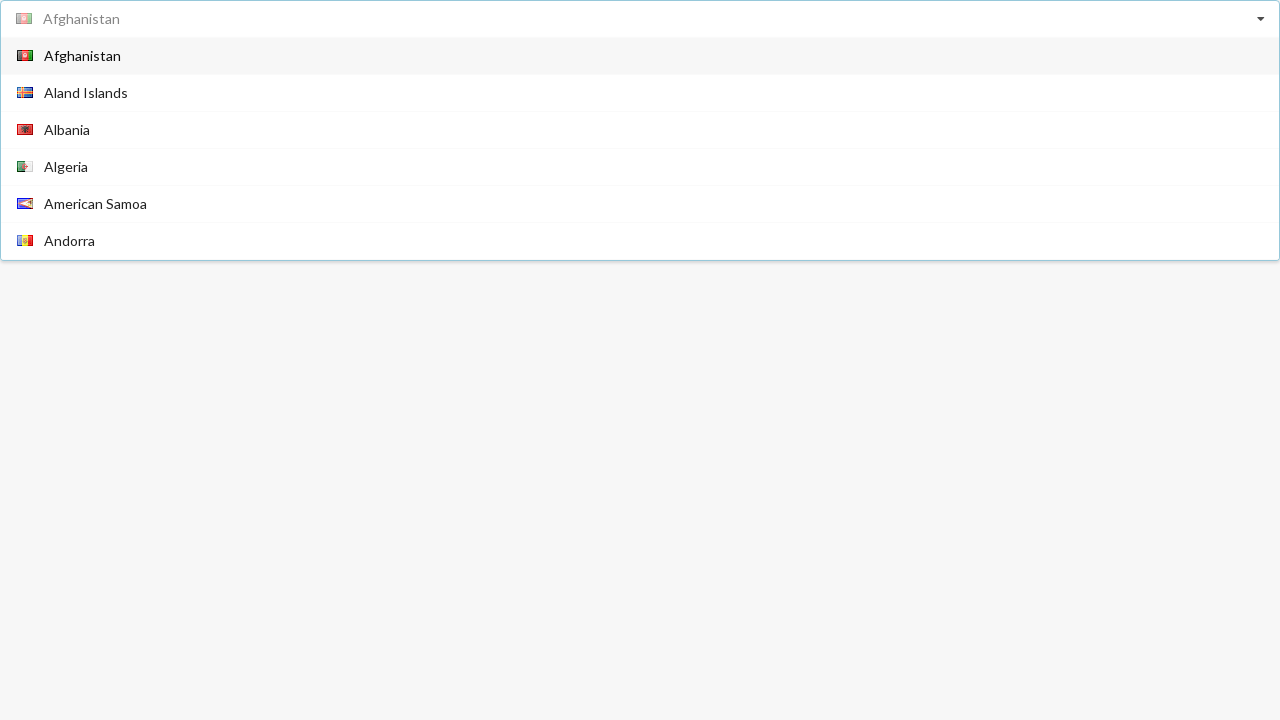

Selected 'Australia' from the dropdown by clicking at (640, 148) on div.visible.menu.transition > div >> nth=12
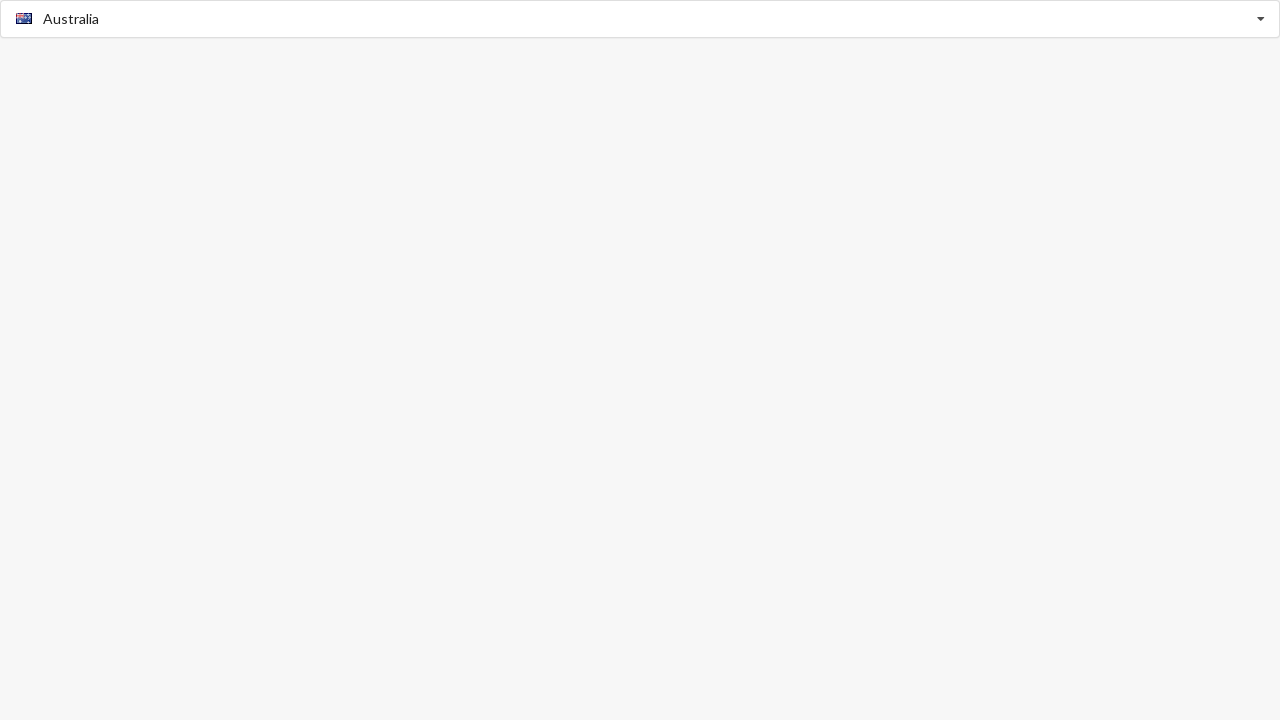

Verified that 'Australia' is selected
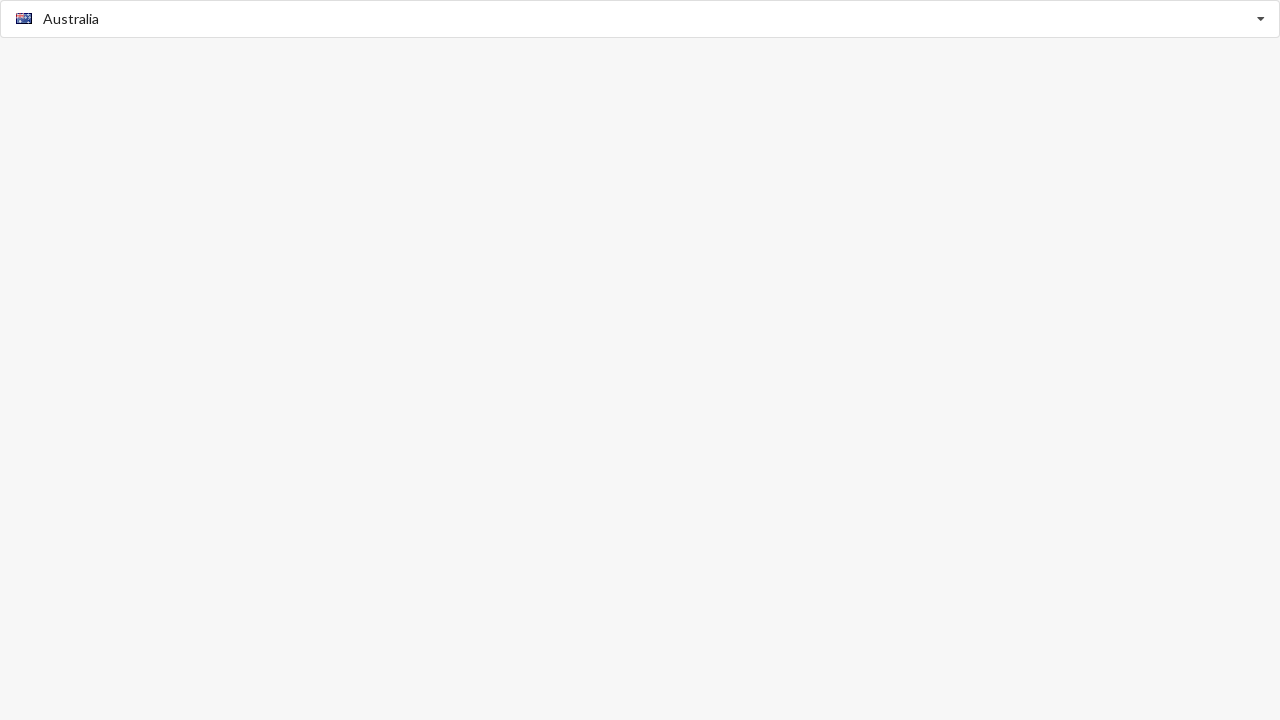

Cleared the search input field on input.search
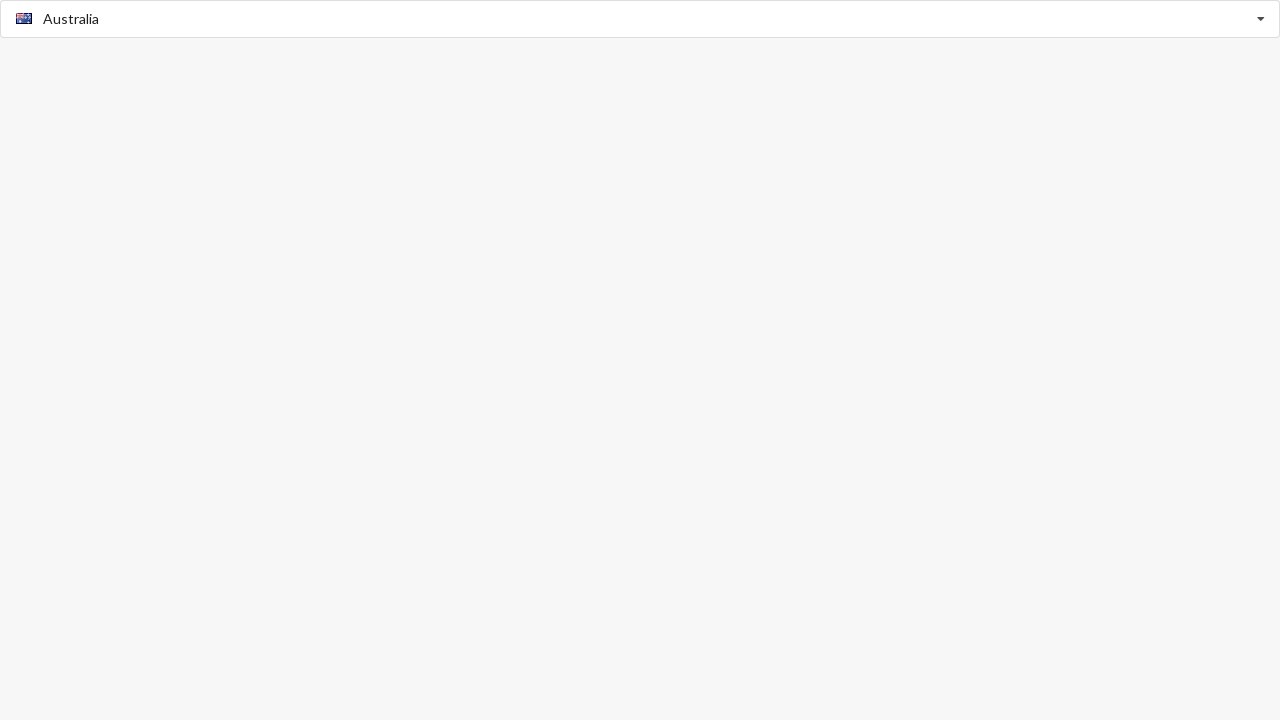

Typed 'Argentina' into the search input on input.search
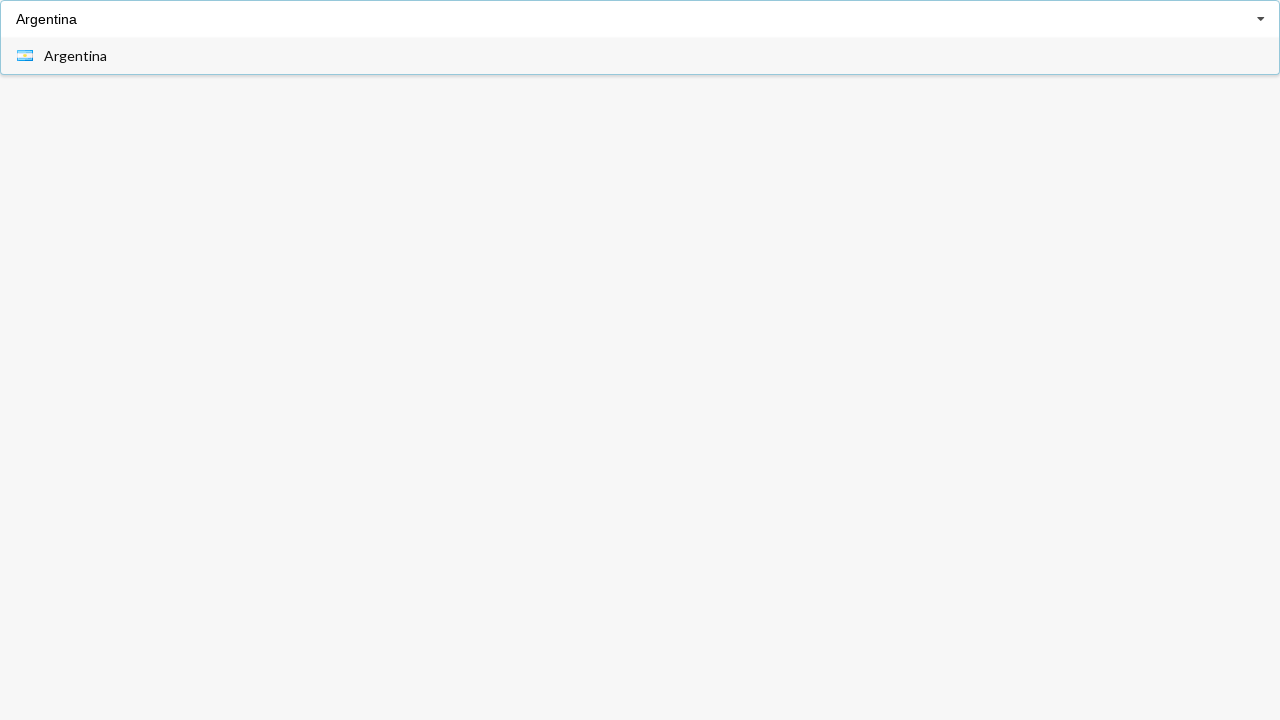

Filtered dropdown menu appeared with 'Argentina' option
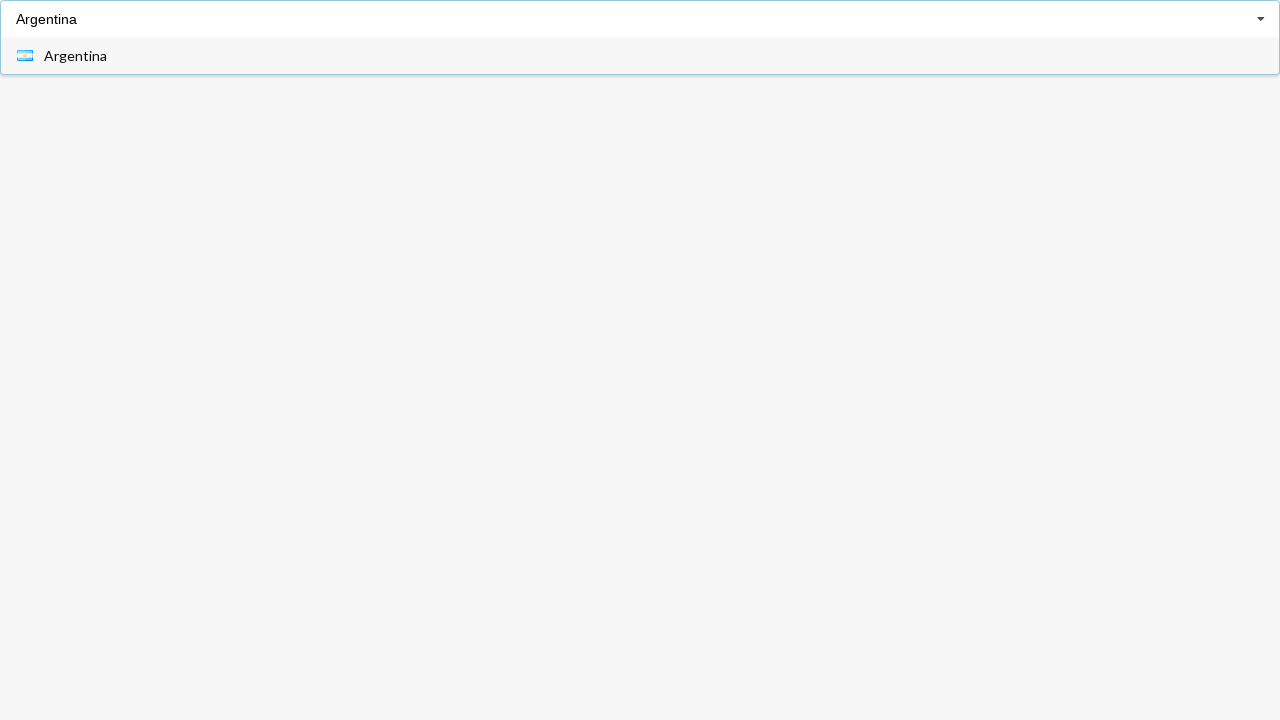

Selected 'Argentina' from the filtered dropdown by clicking at (640, 56) on div.visible.menu.transition > div >> nth=0
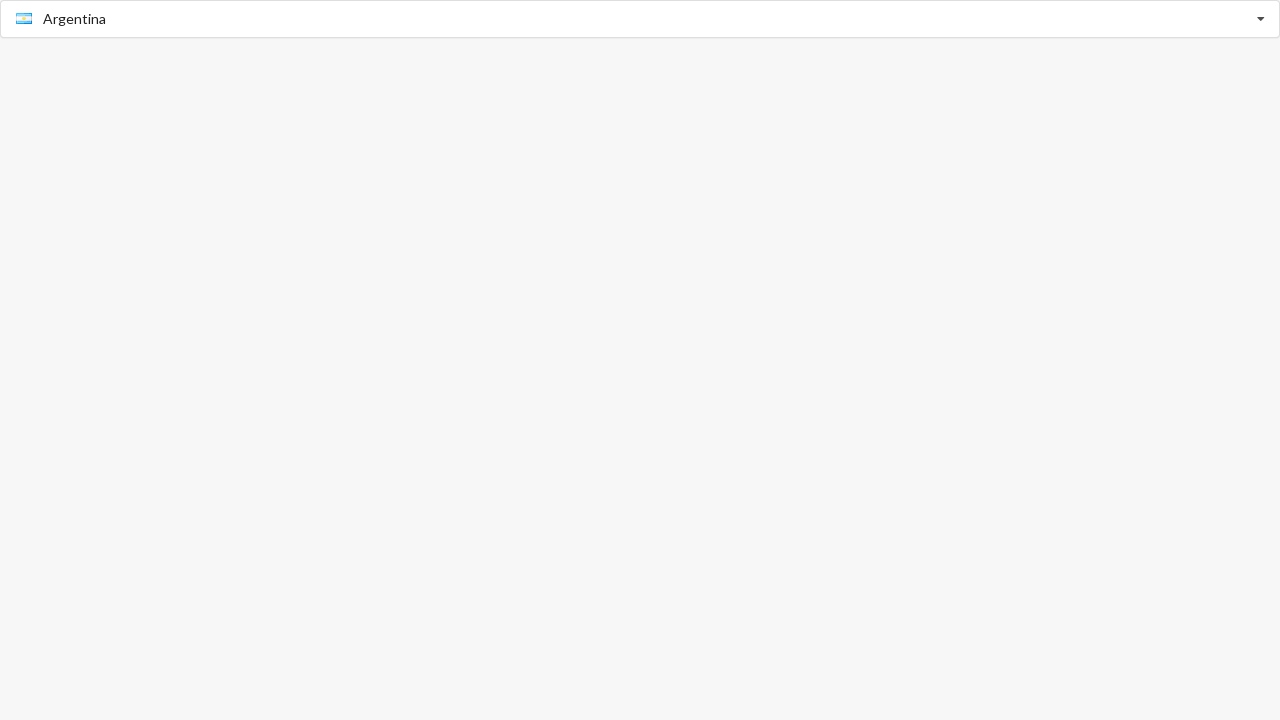

Verified that 'Argentina' is selected
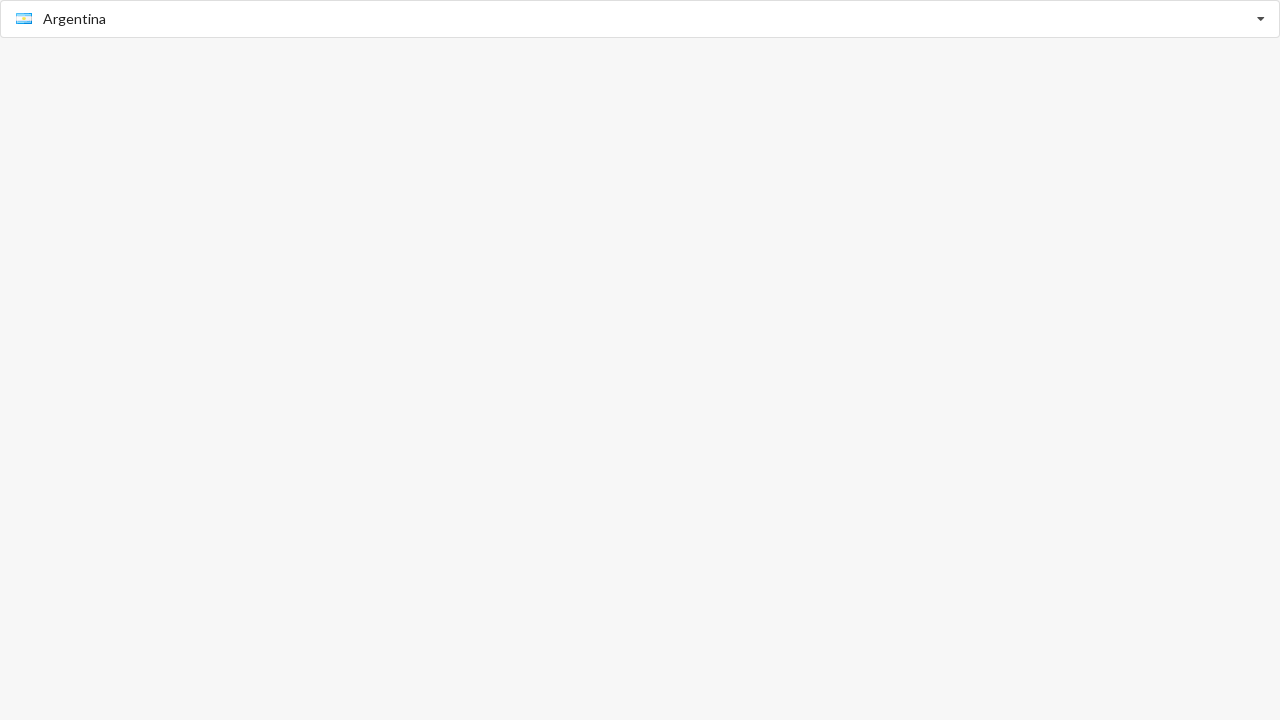

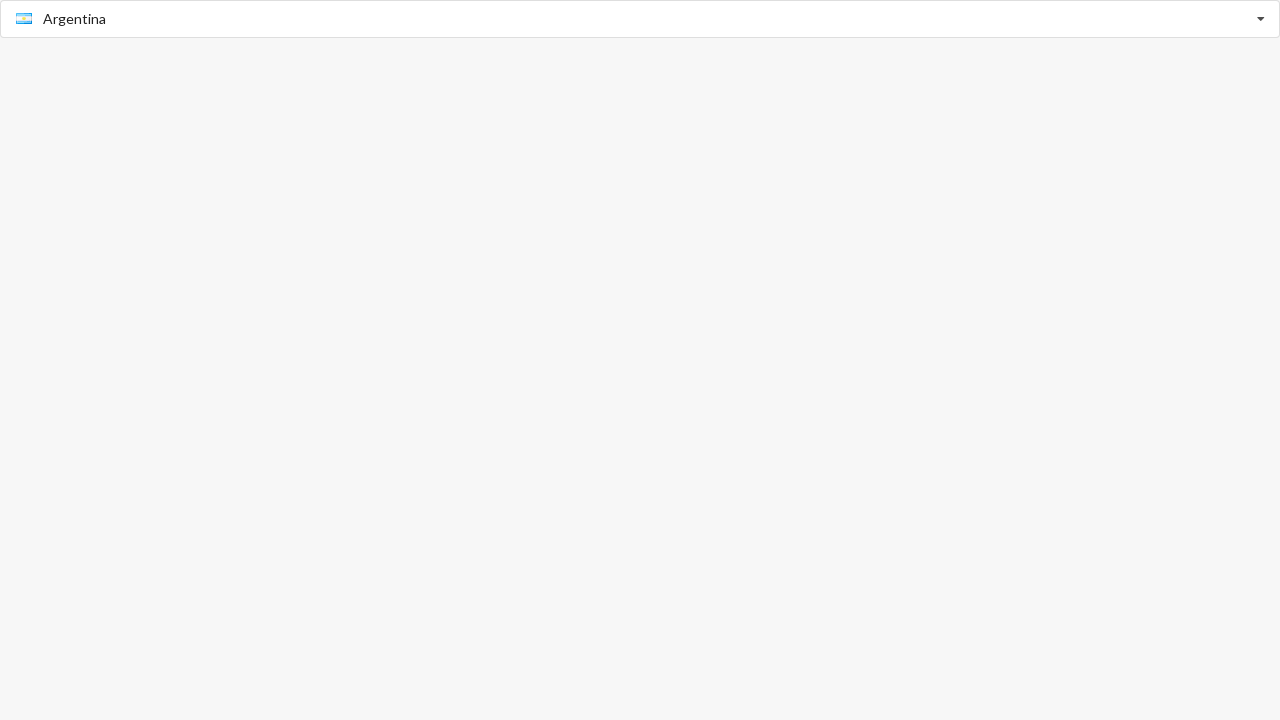